Tests the search functionality on e-bebek.com (Turkish baby products website) by entering a search term "kaşık maması" (spoon food/baby food) in the search box and pressing Enter to submit the search.

Starting URL: https://www.e-bebek.com

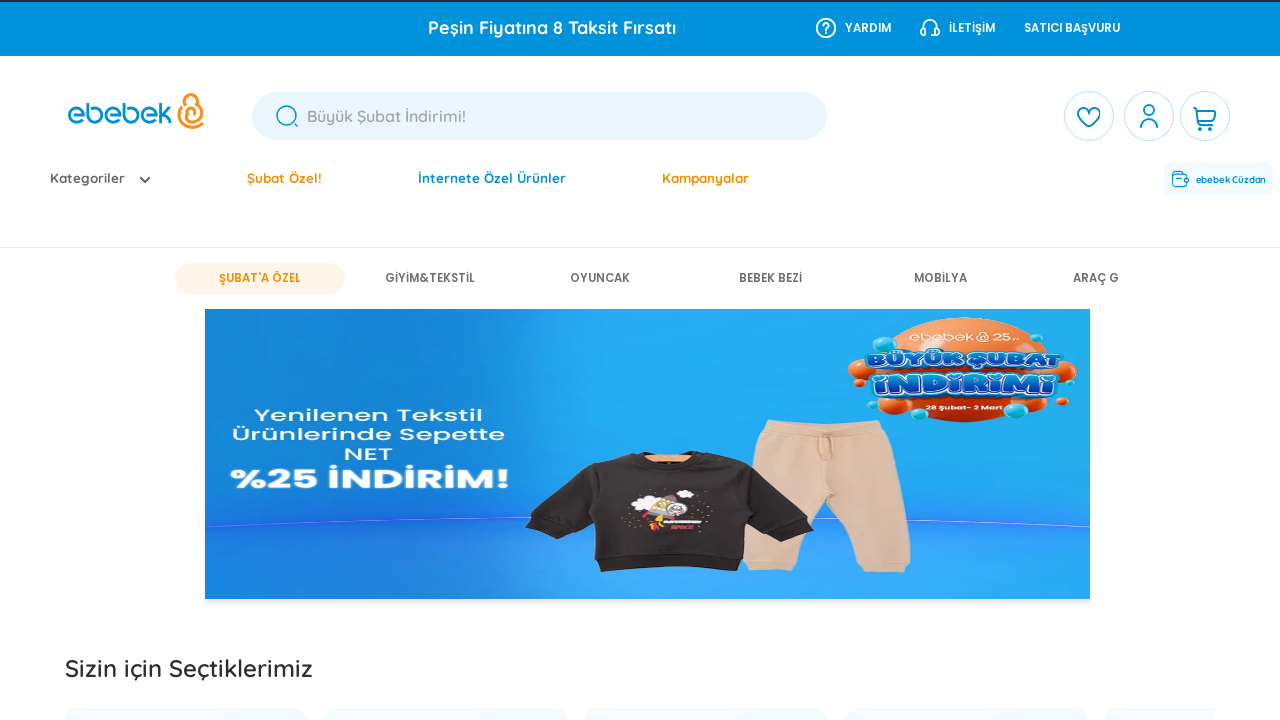

Filled search box with 'kaşık maması' (baby food) on #txtSearchBox
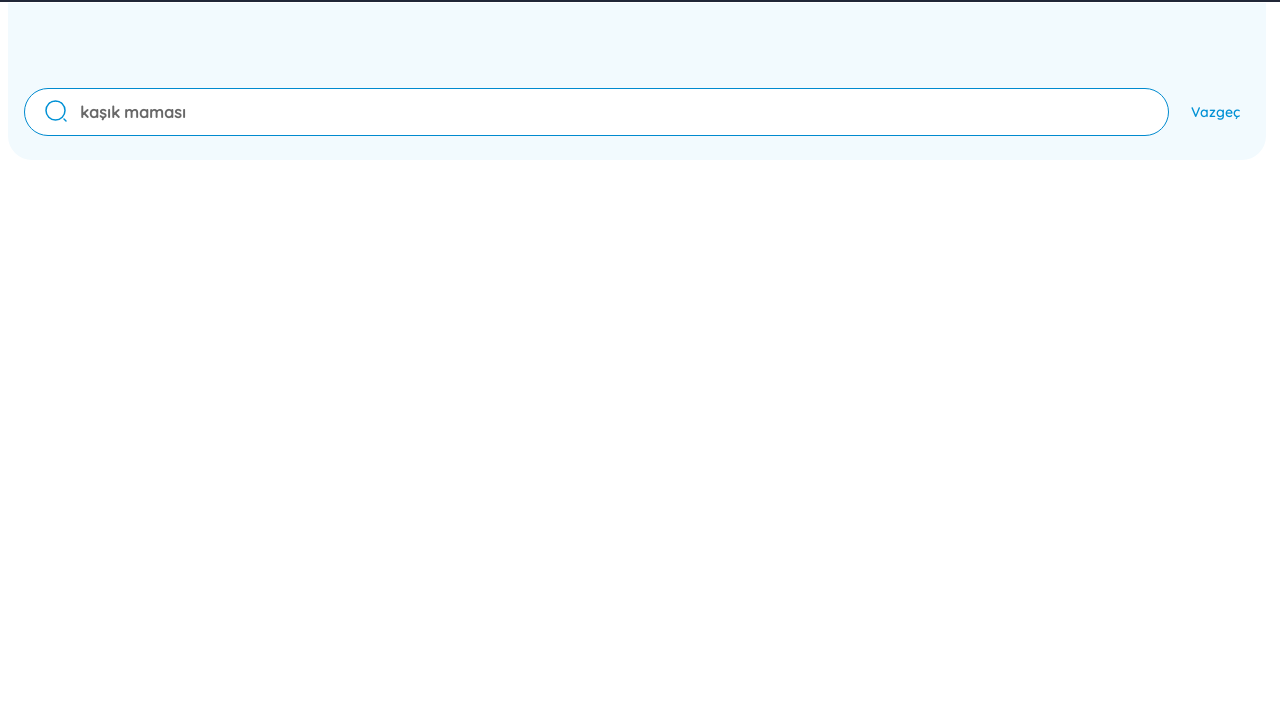

Pressed Enter to submit search query on #txtSearchBox
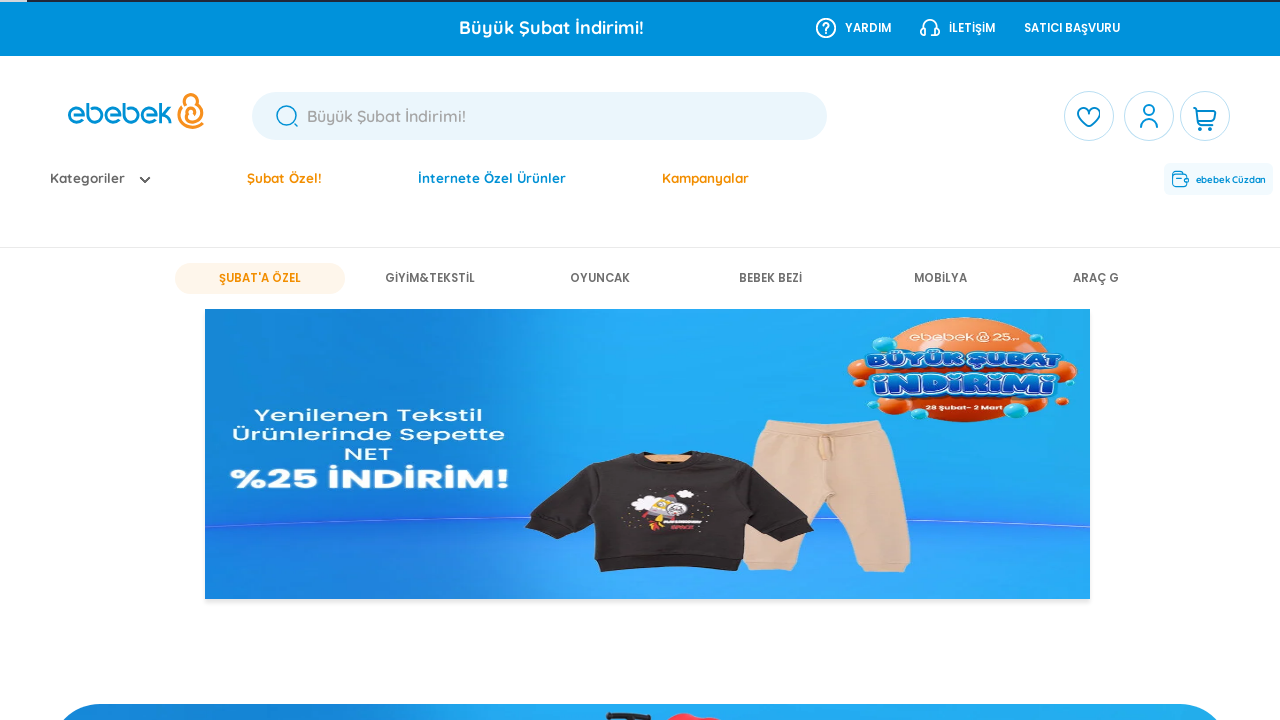

Search results page loaded successfully
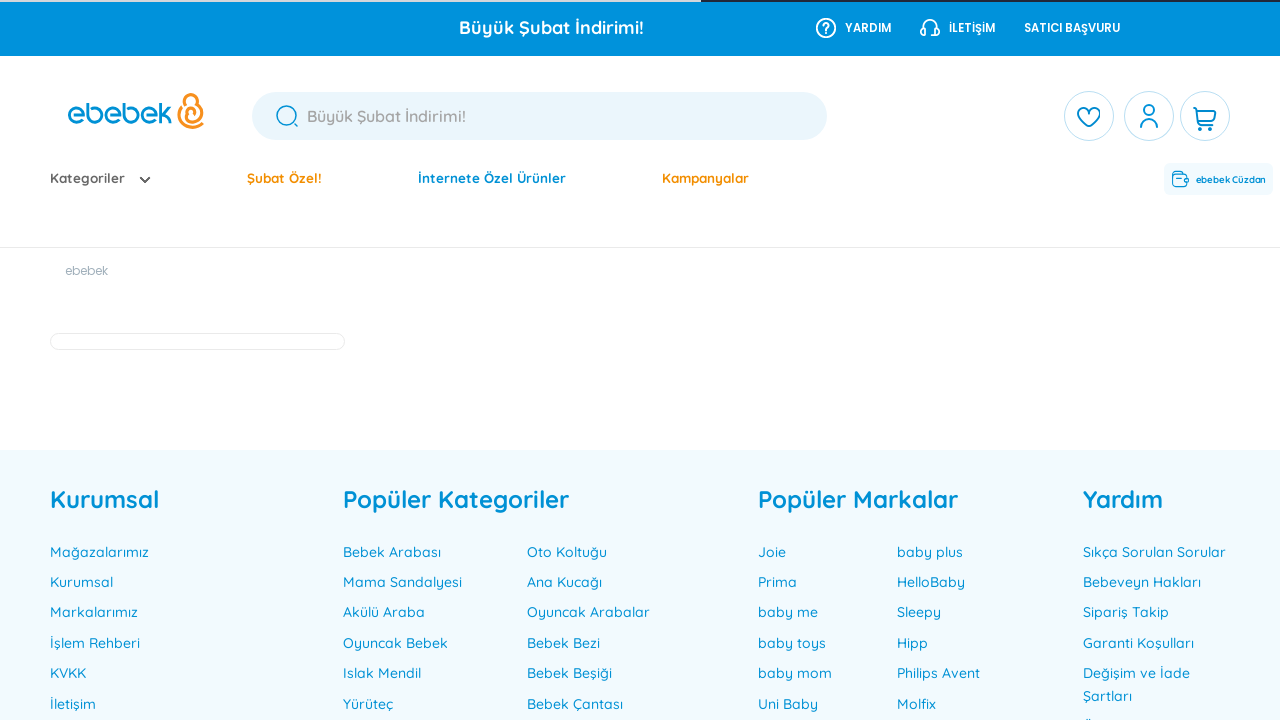

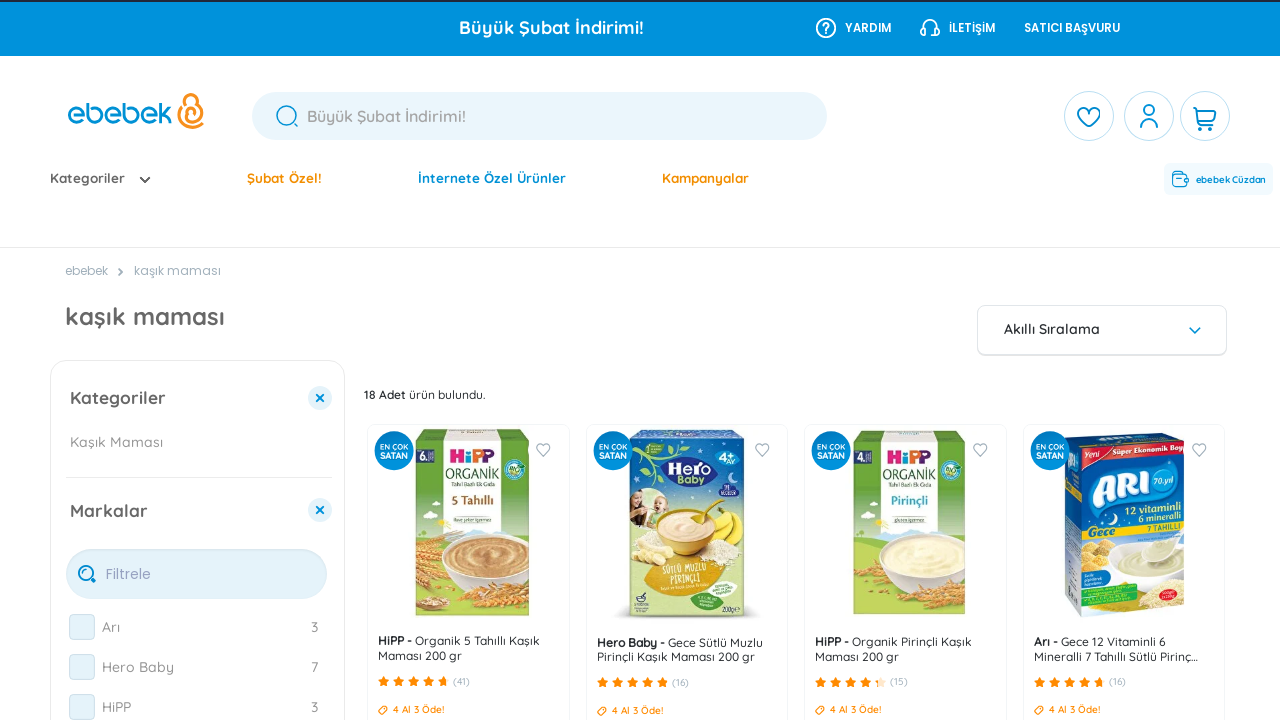